Tests handling different types of JavaScript alerts including simple alerts, confirmation dialogs, and prompt dialogs with text input

Starting URL: https://demo.automationtesting.in/Alerts.html

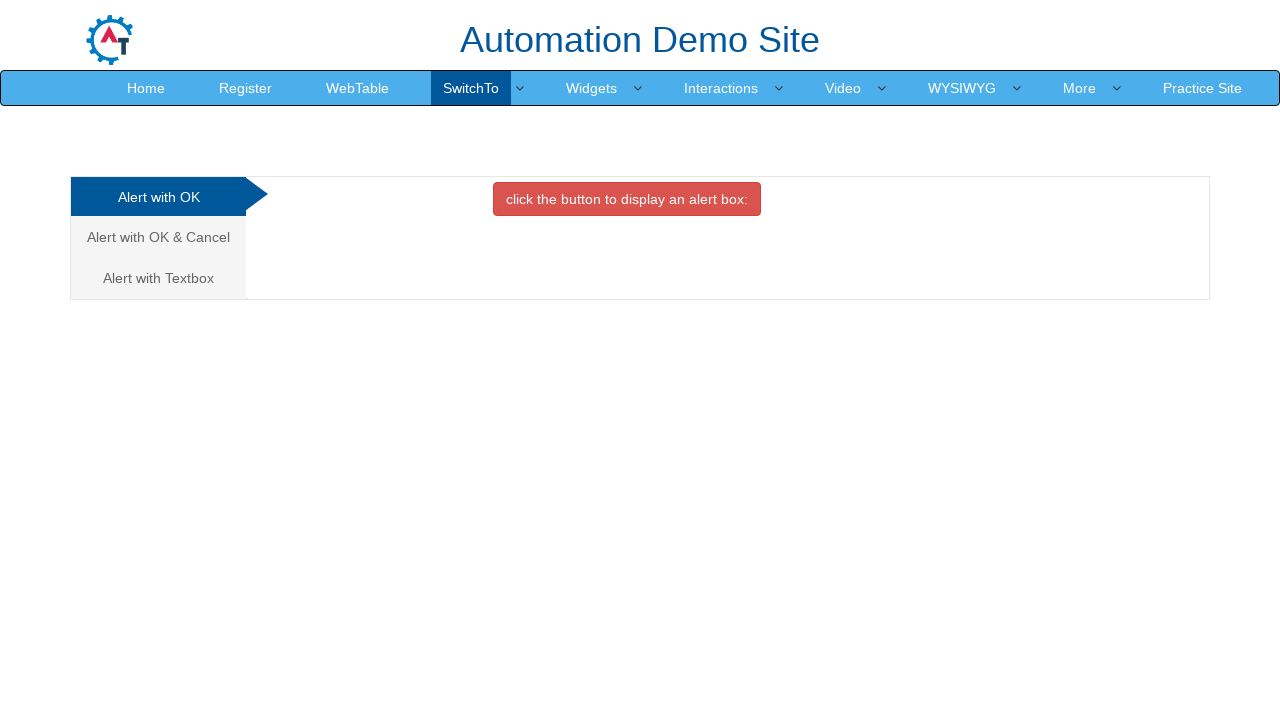

Clicked OK Tab to trigger simple alert at (627, 199) on #OKTab
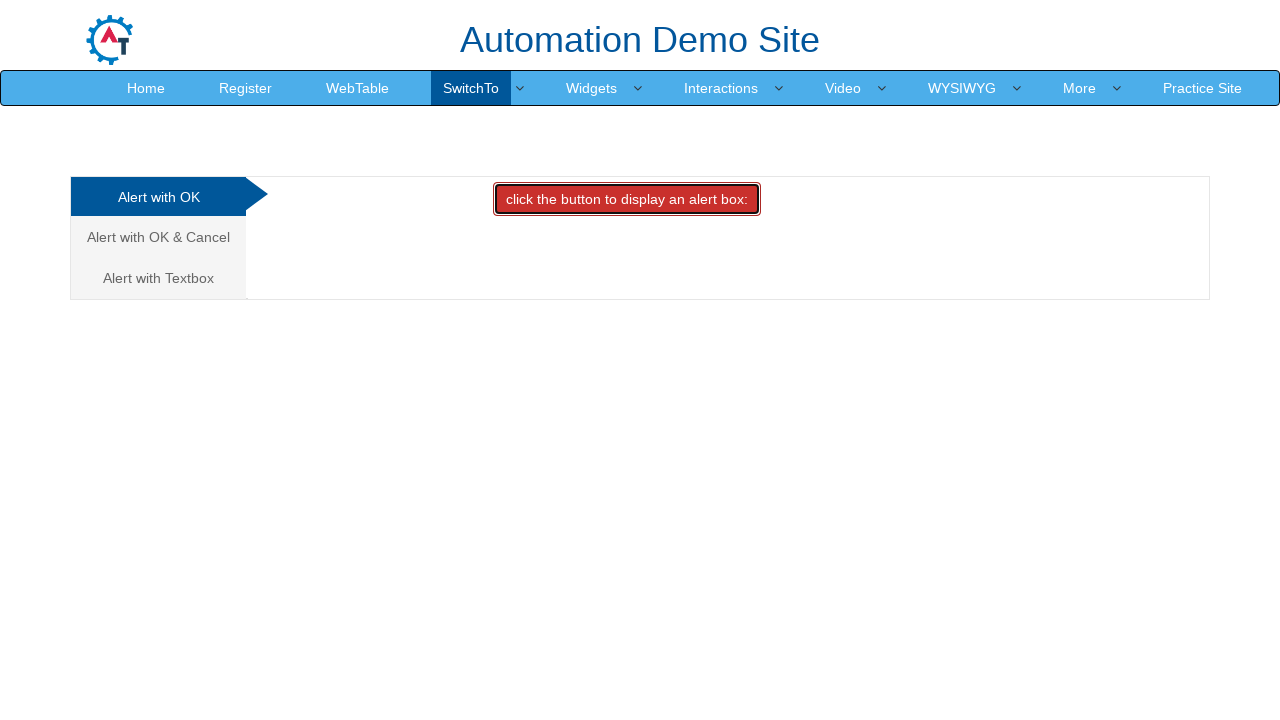

Set up dialog handler to accept alerts
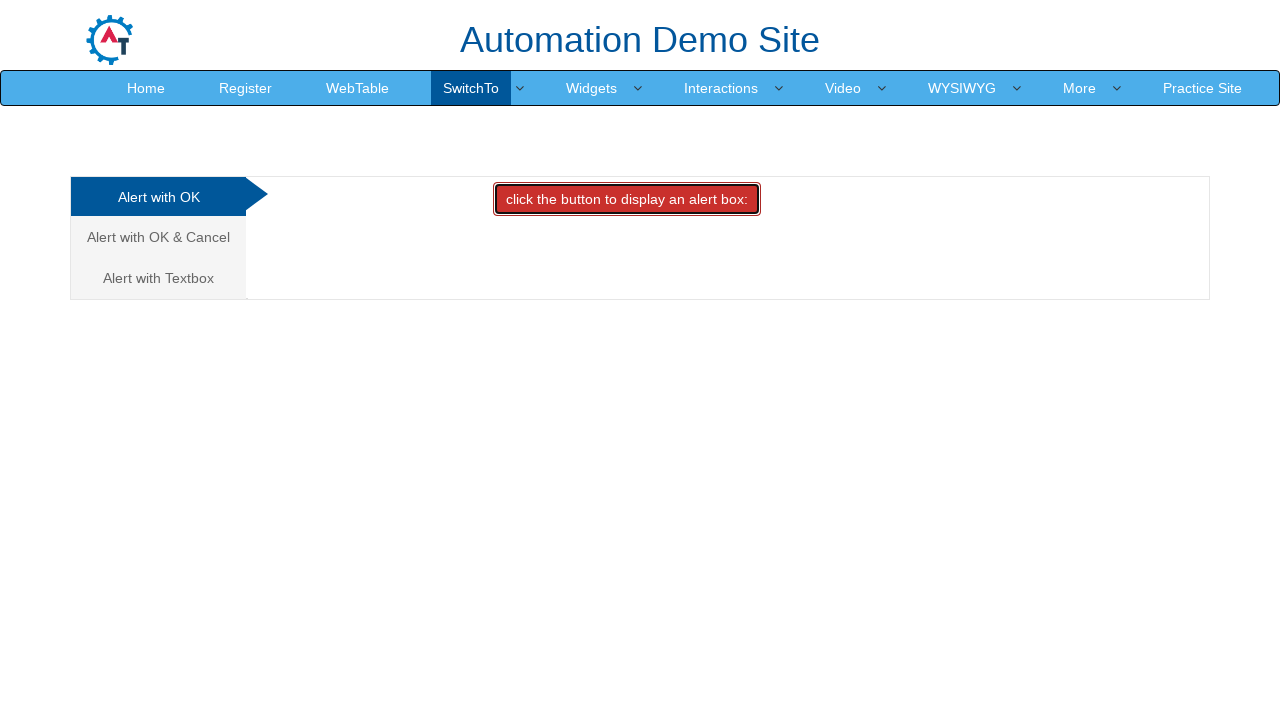

Waited 1 second for alert to be processed
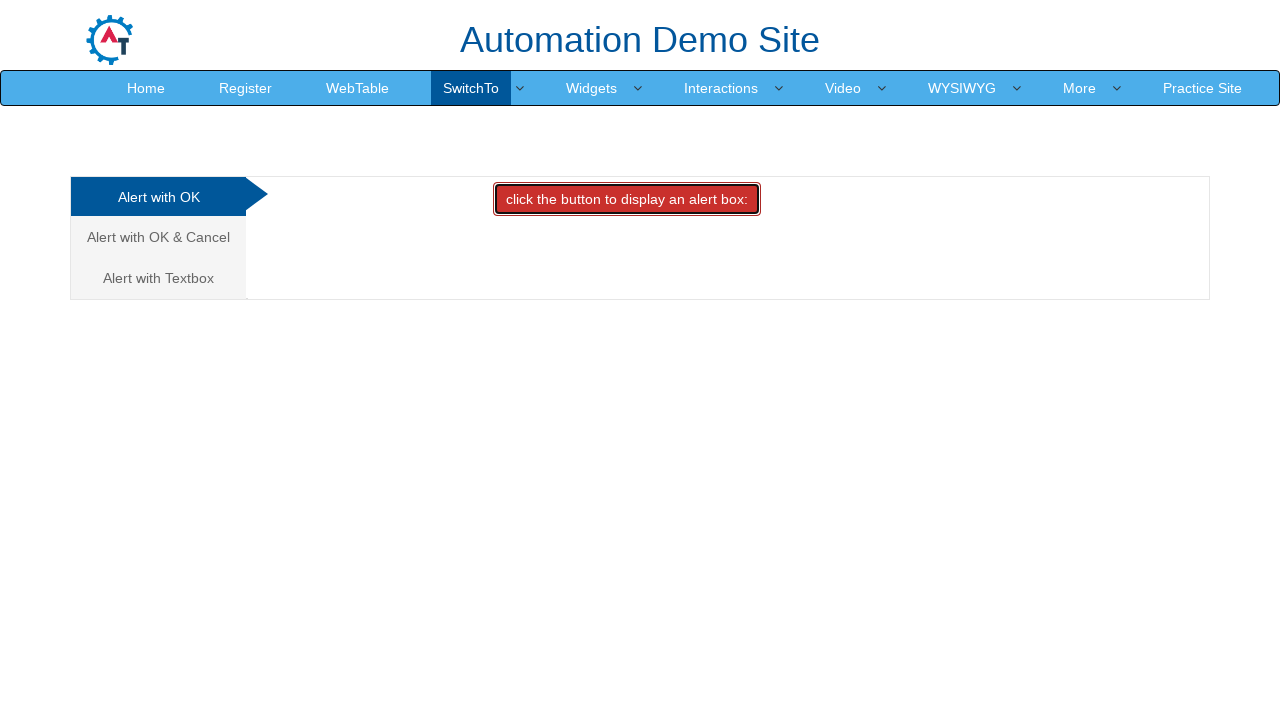

Clicked link to navigate to Cancel/Confirm tab at (158, 237) on a[href='#CancelTab']
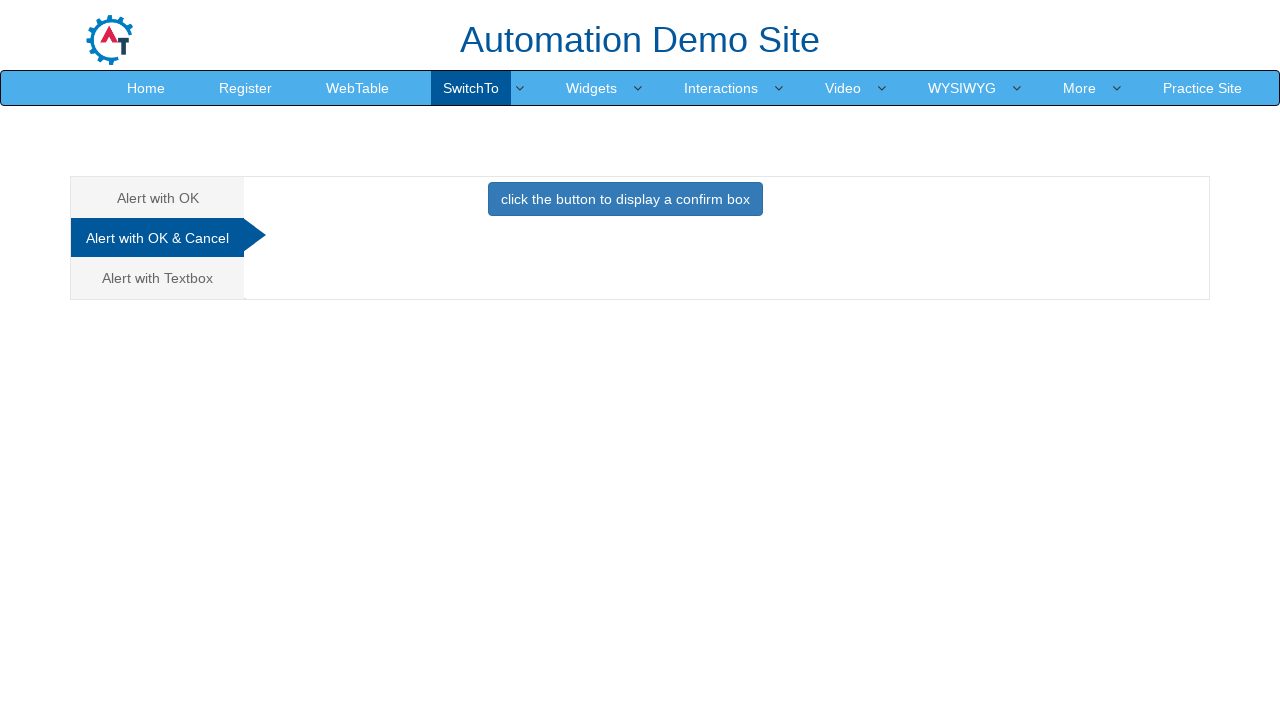

Clicked Cancel Tab to trigger confirmation dialog at (625, 204) on #CancelTab
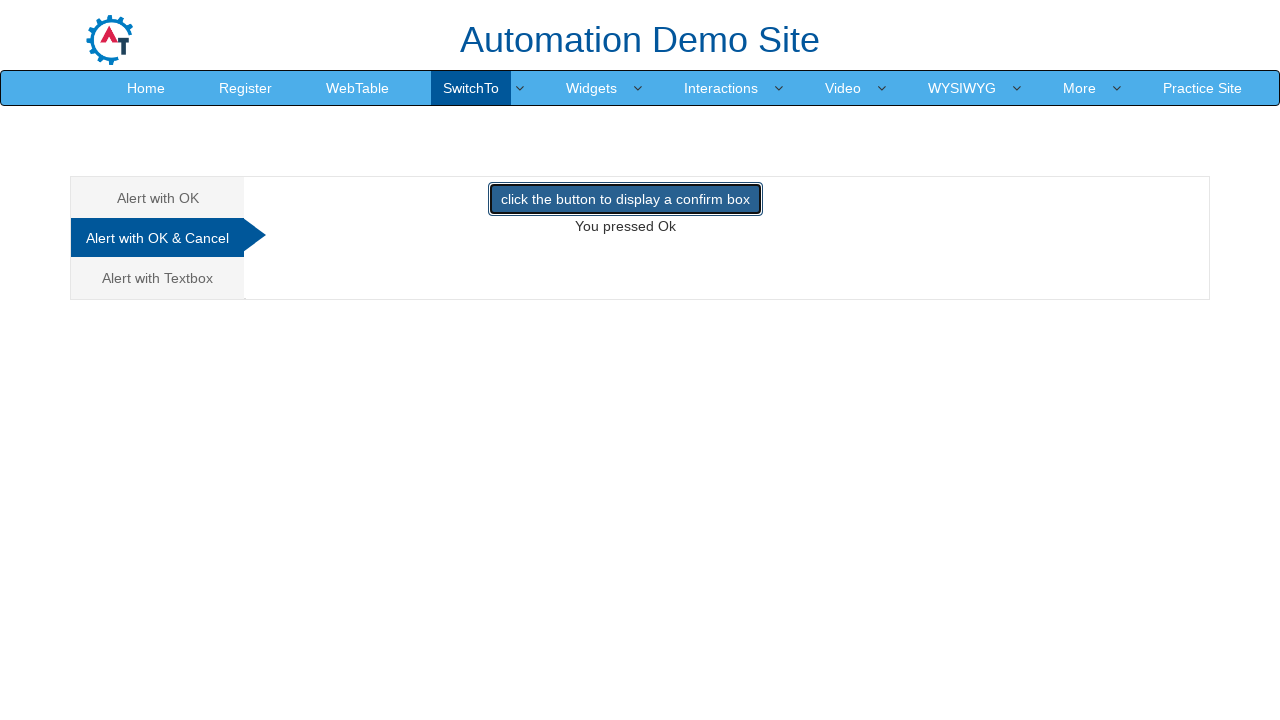

Waited 2 seconds for confirmation dialog to appear
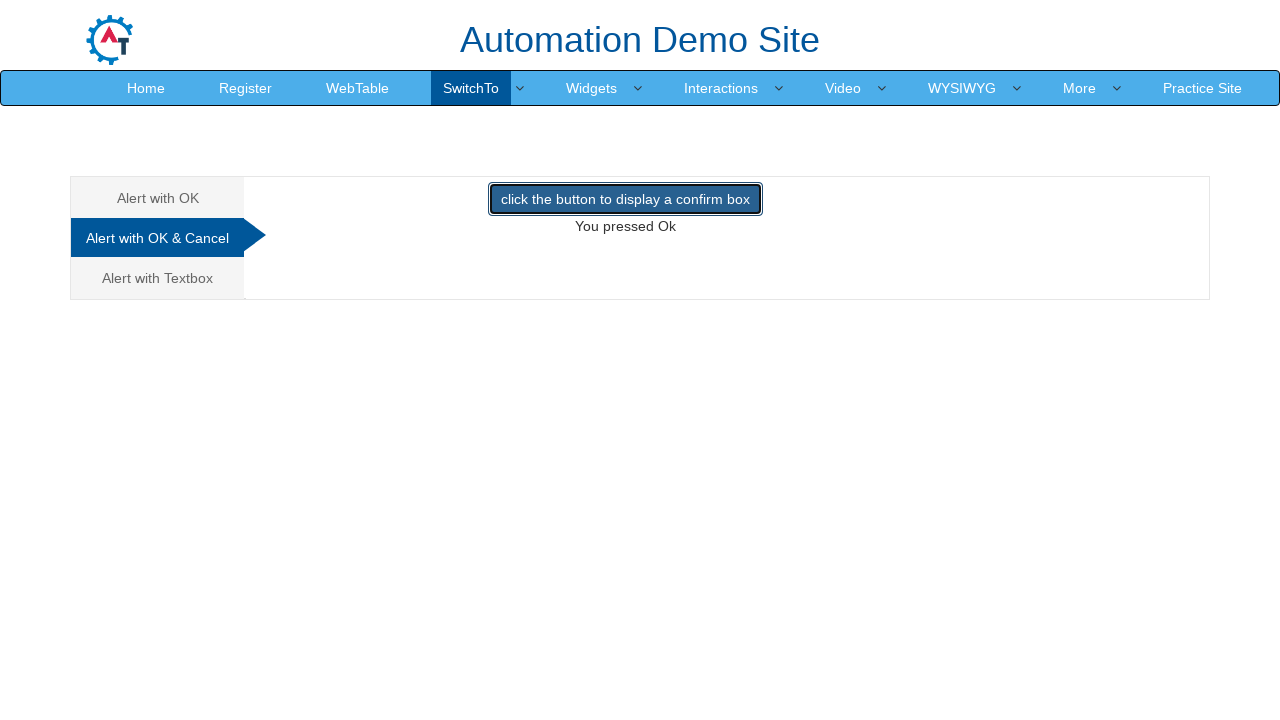

Clicked link to navigate to text input prompt tab at (158, 278) on a[href='#Textbox']
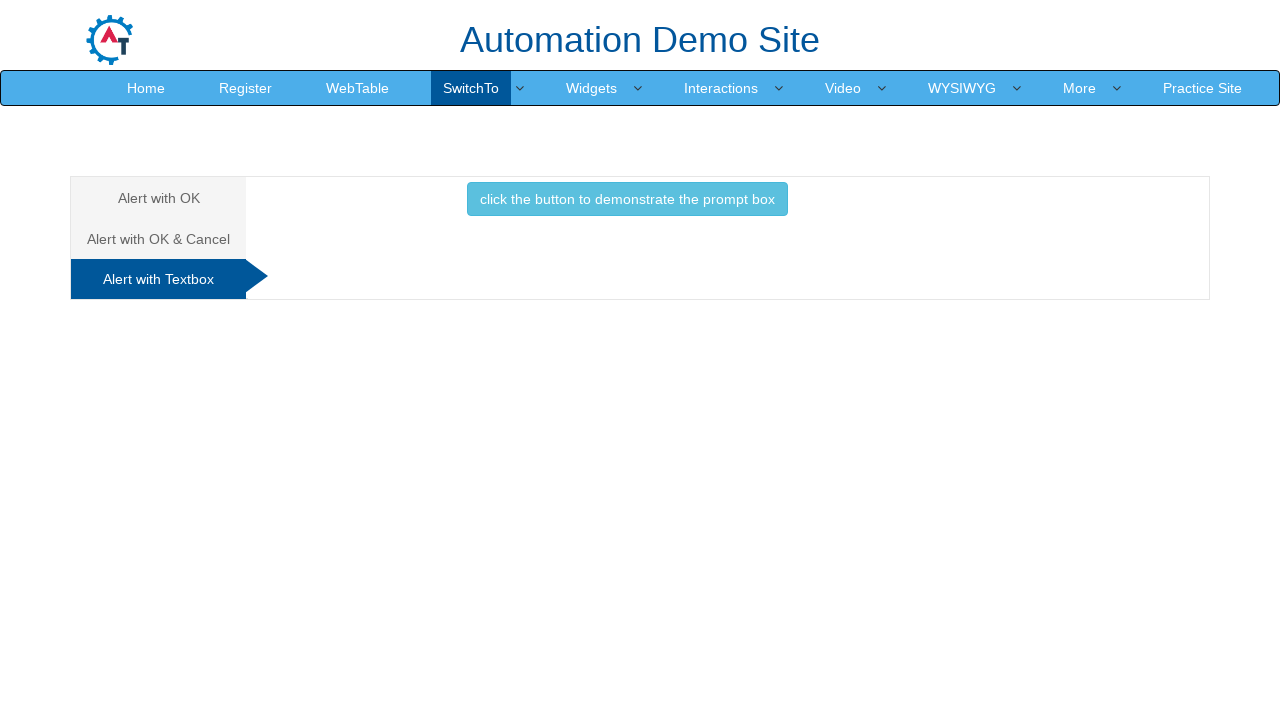

Clicked Textbox button to trigger prompt dialog at (627, 204) on #Textbox
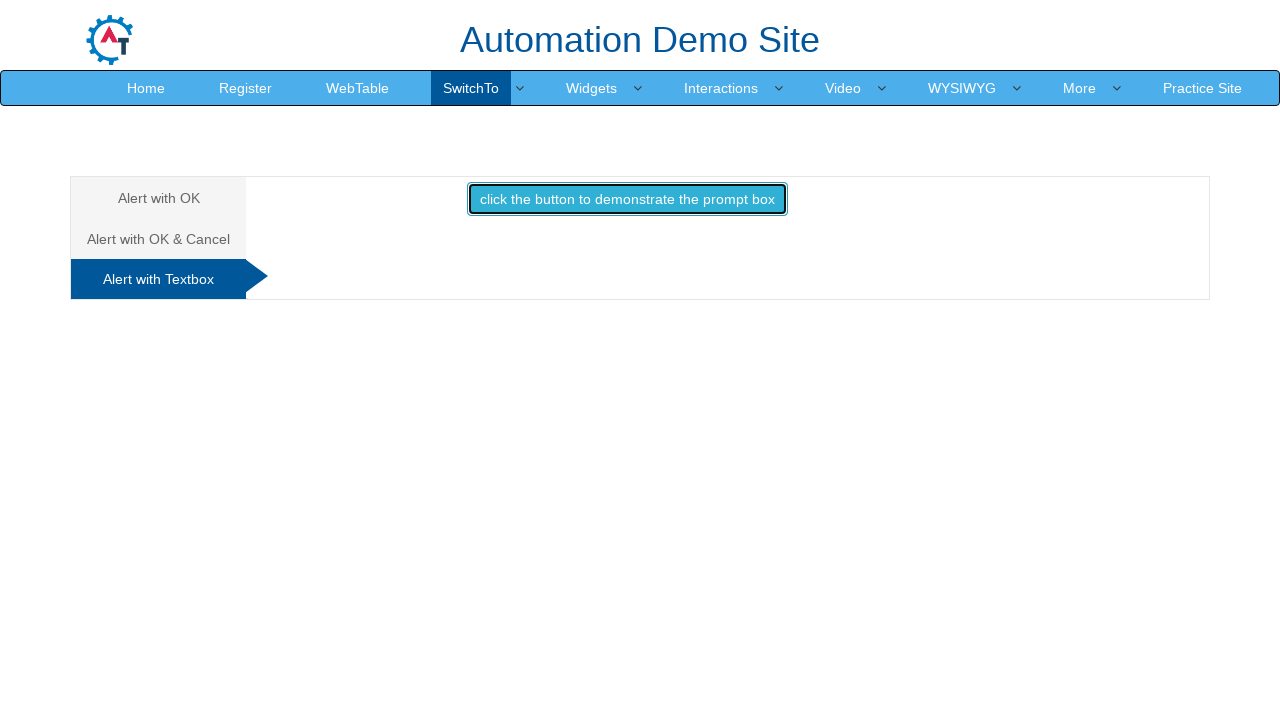

Set up dialog handler to accept prompt with 'student' text input
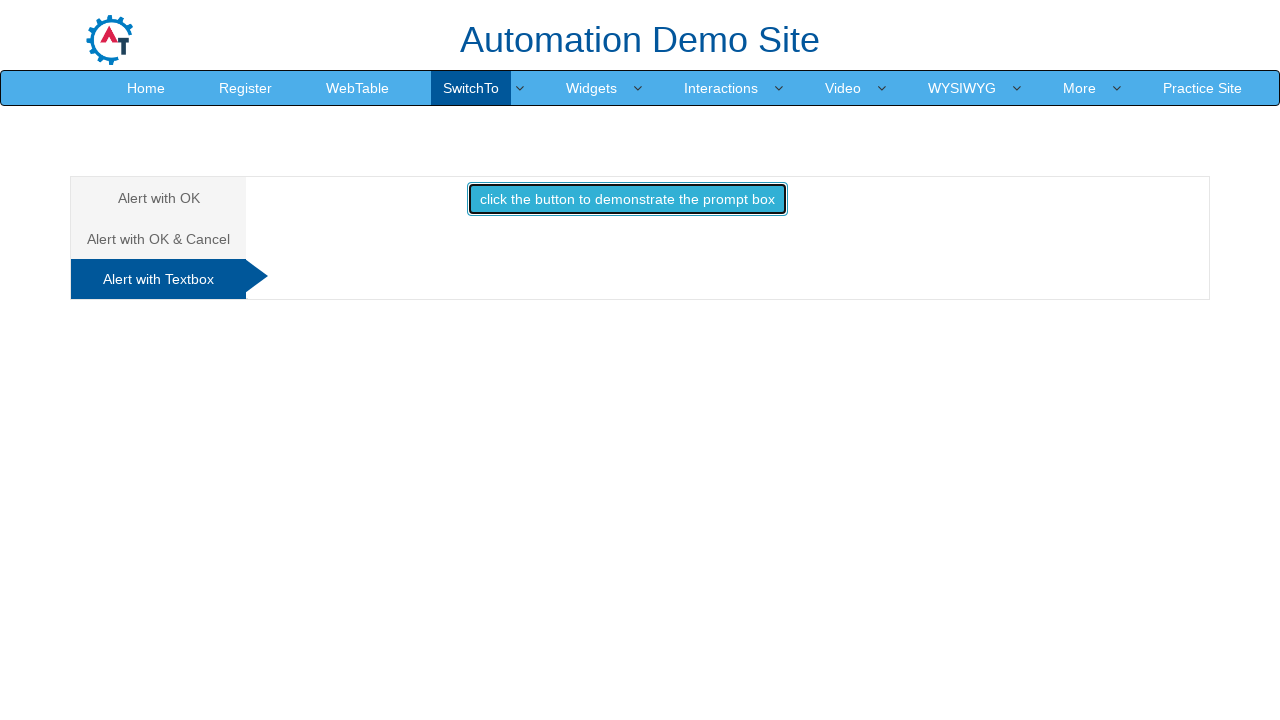

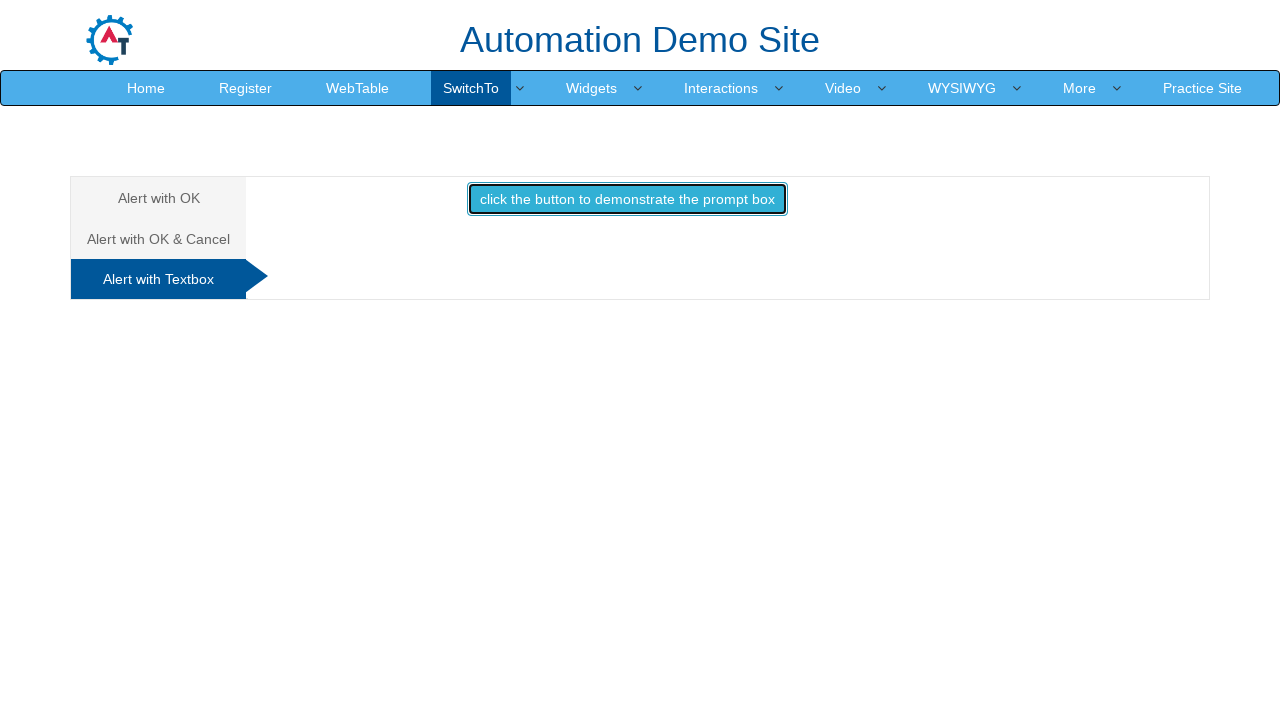